Tests dropdown selection functionality by selecting an option from a dropdown menu using its value attribute

Starting URL: https://the-internet.herokuapp.com/dropdown

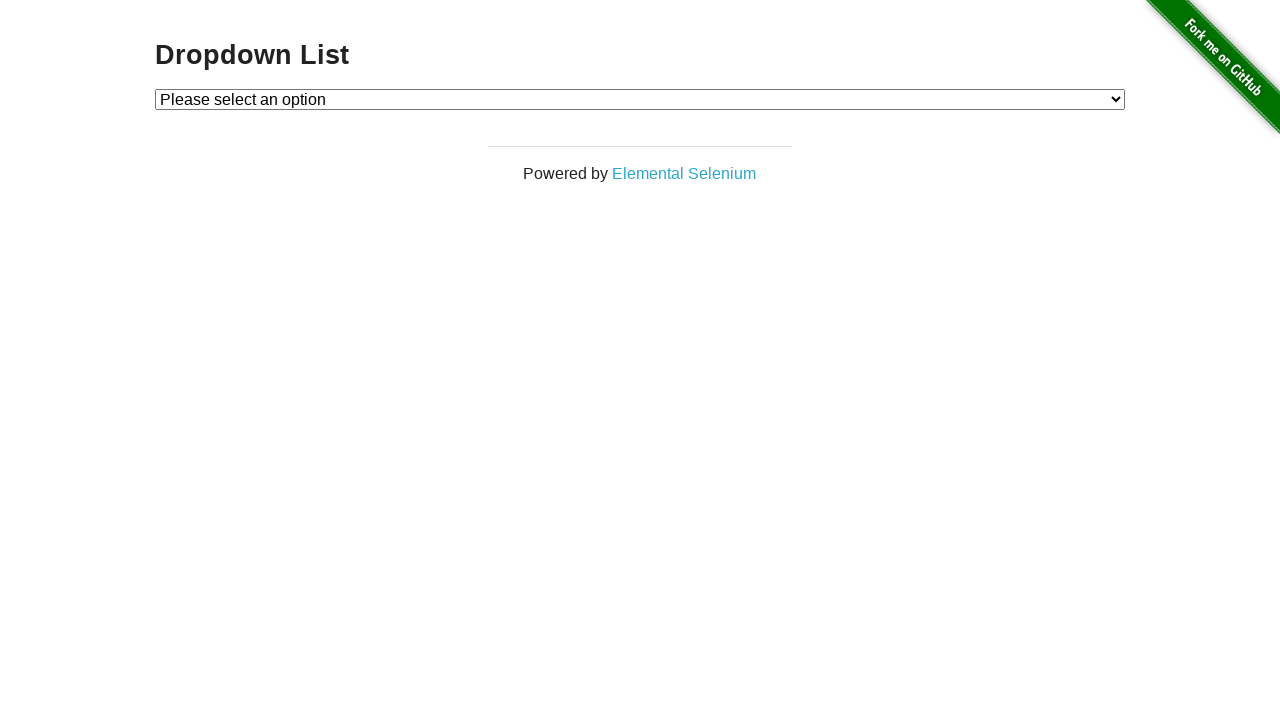

Navigated to dropdown test page
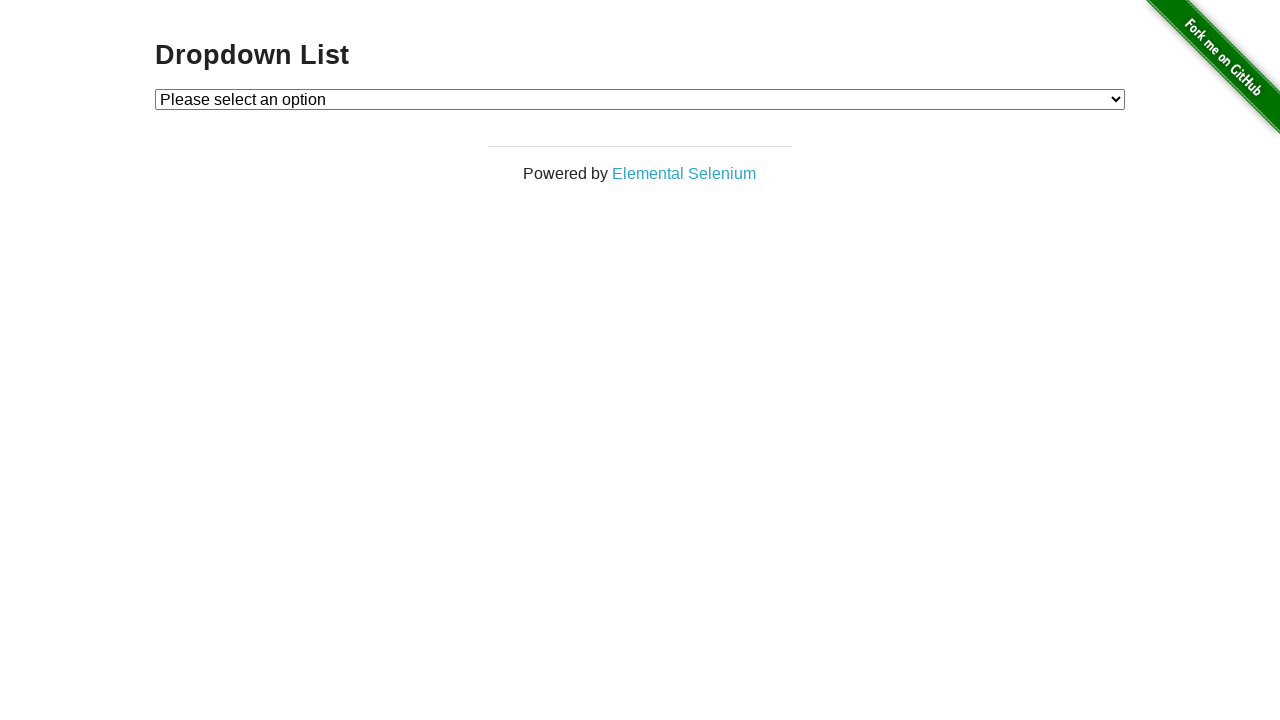

Selected option with value '2' from the dropdown menu on #dropdown
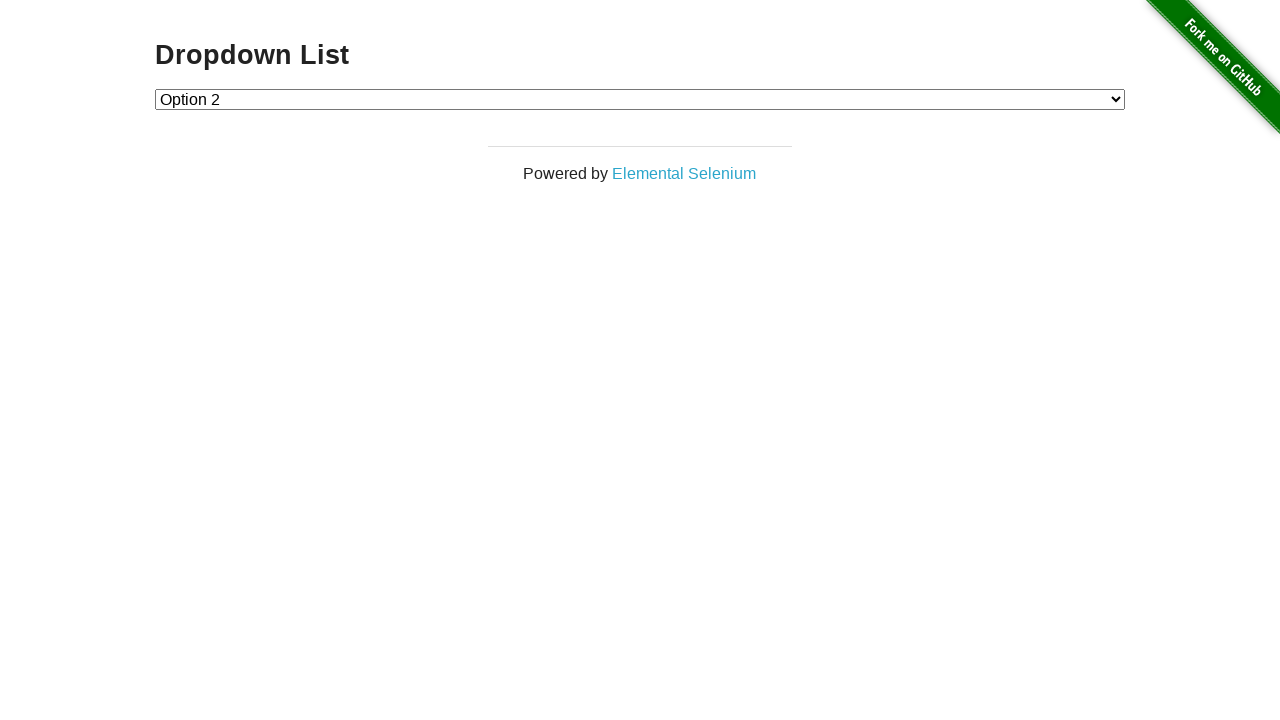

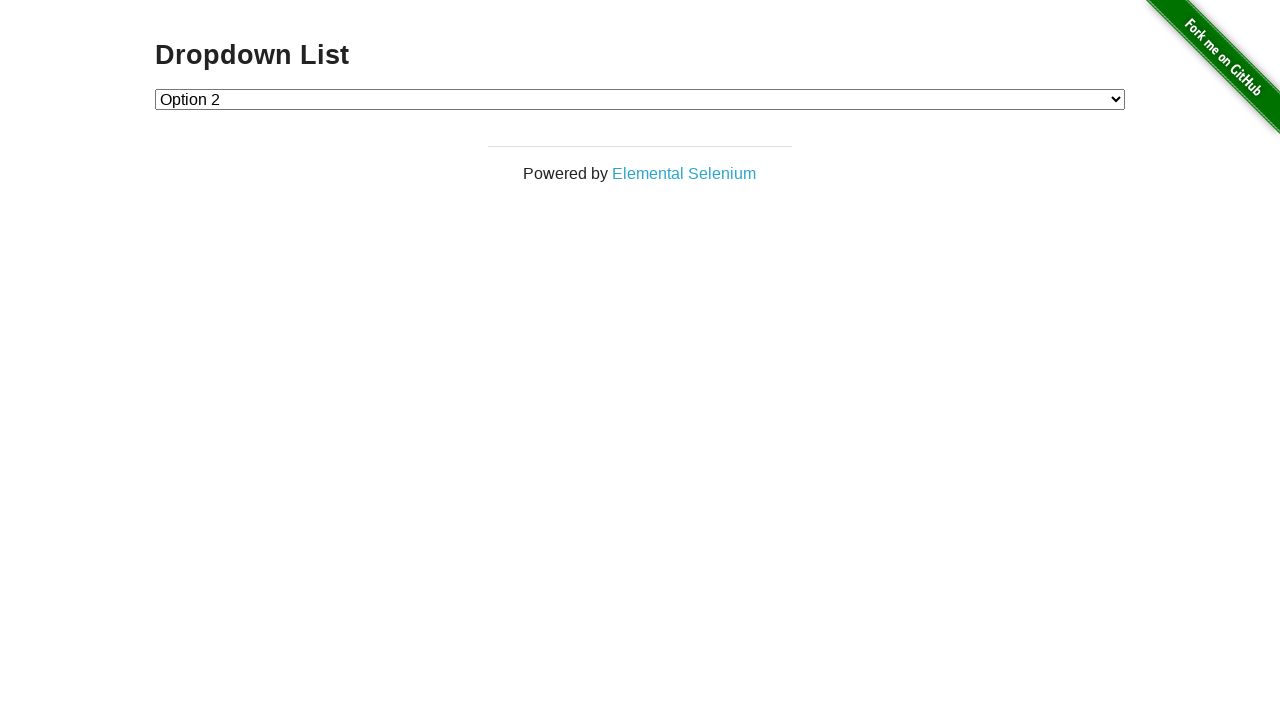